Tests hover functionality by moving the mouse over the first avatar and verifying that the caption/additional user information becomes visible

Starting URL: http://the-internet.herokuapp.com/hovers

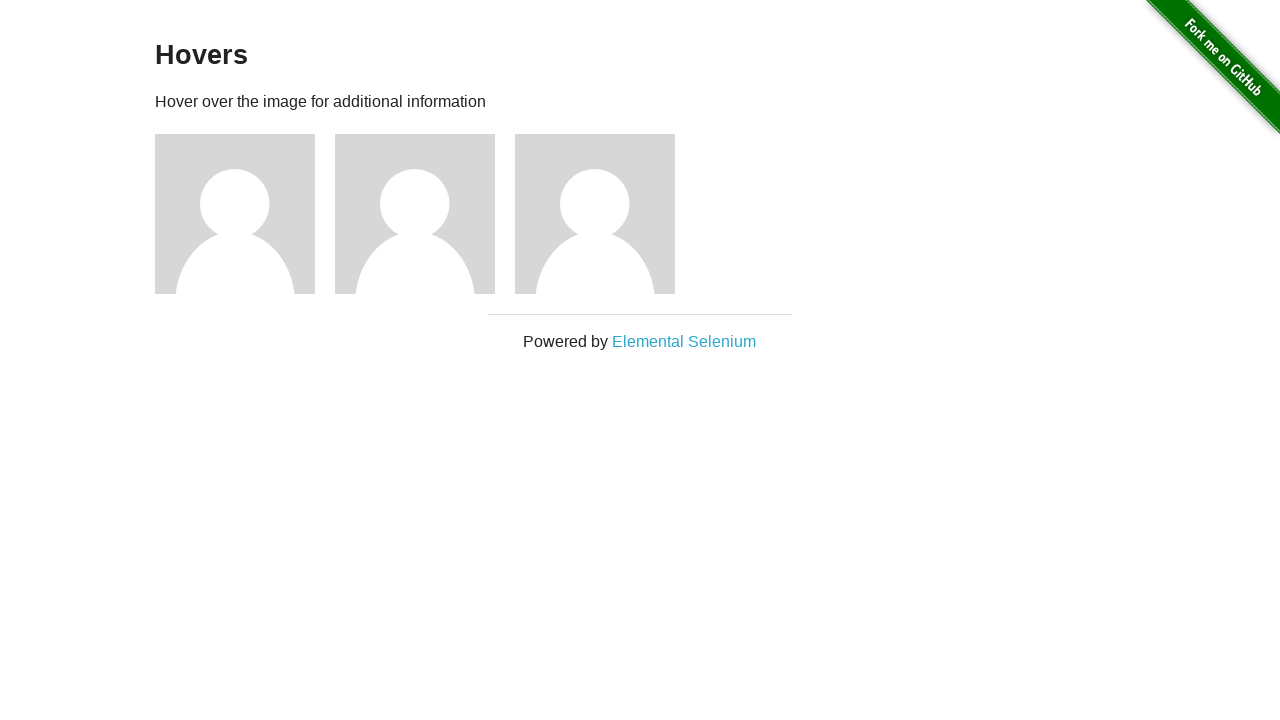

Located the first avatar element
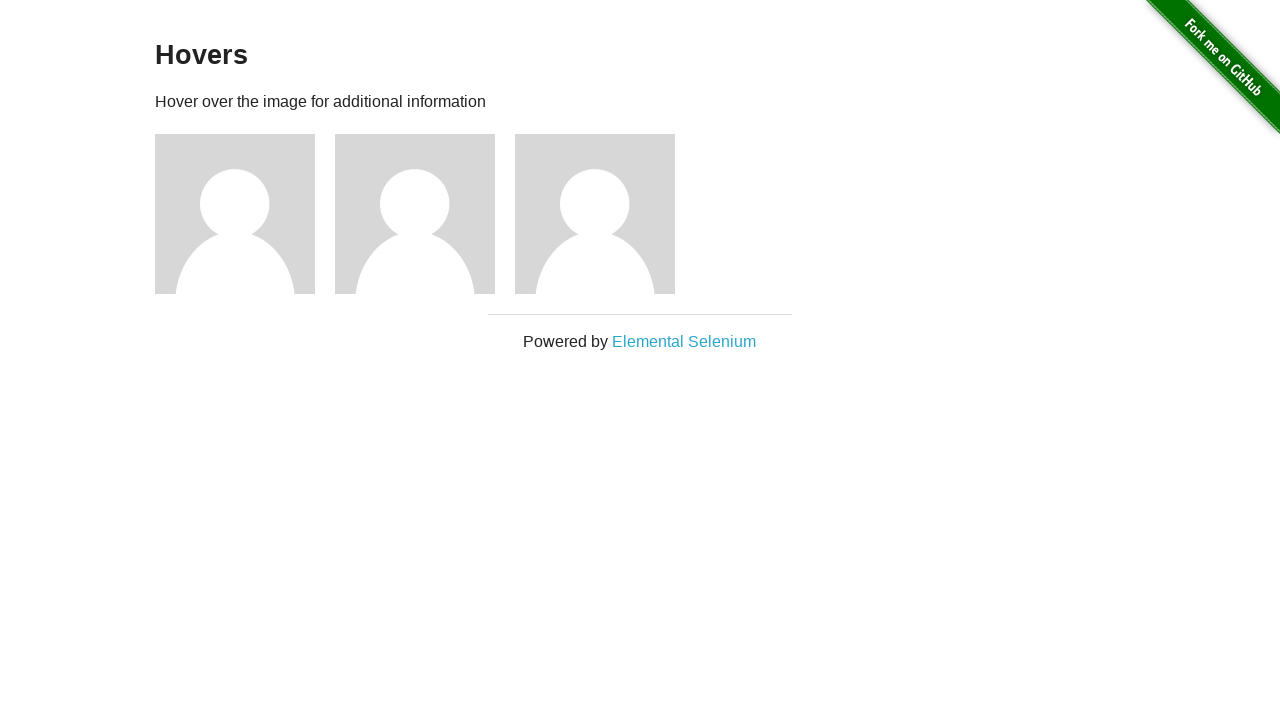

Hovered over the first avatar at (245, 214) on .figure >> nth=0
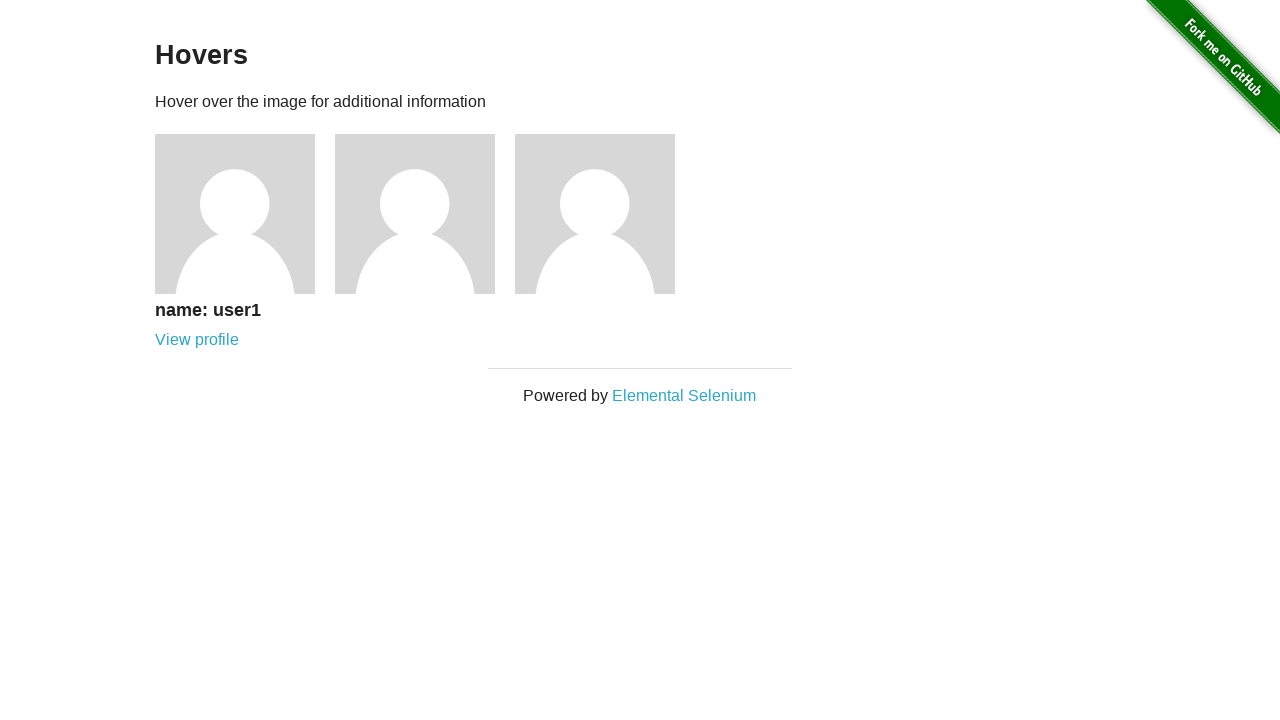

Located the first caption element
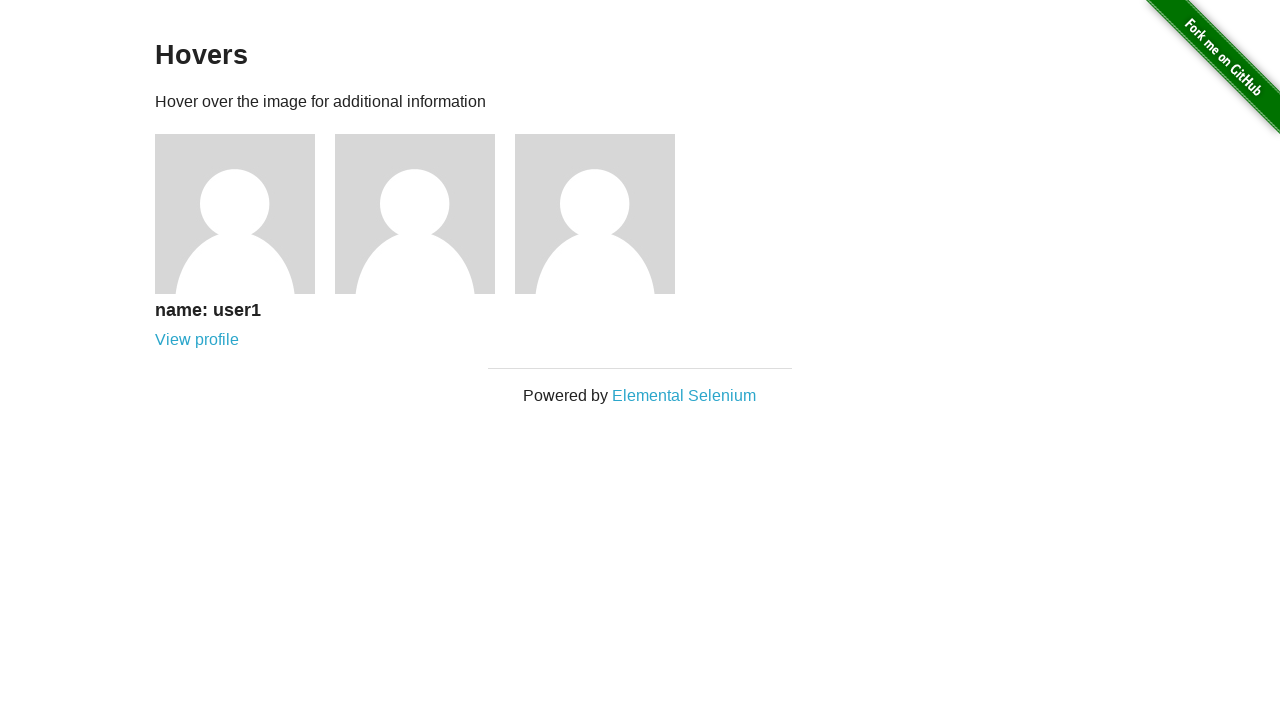

Caption became visible on hover
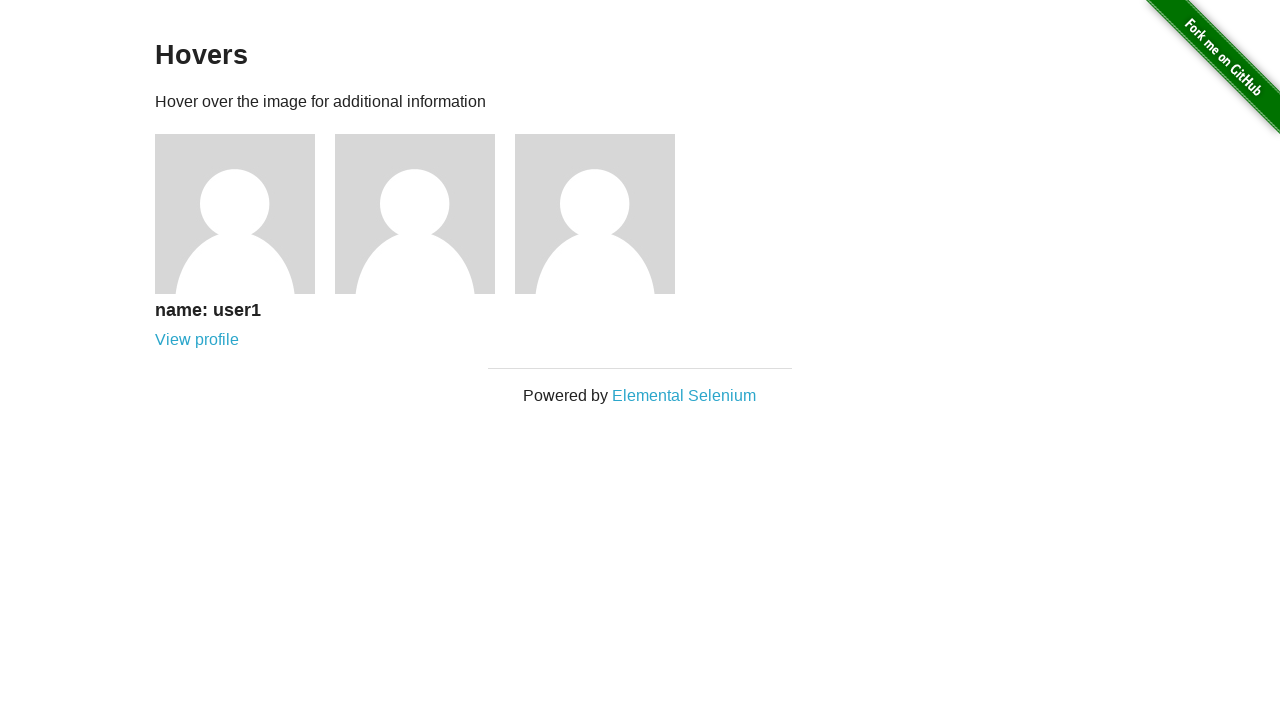

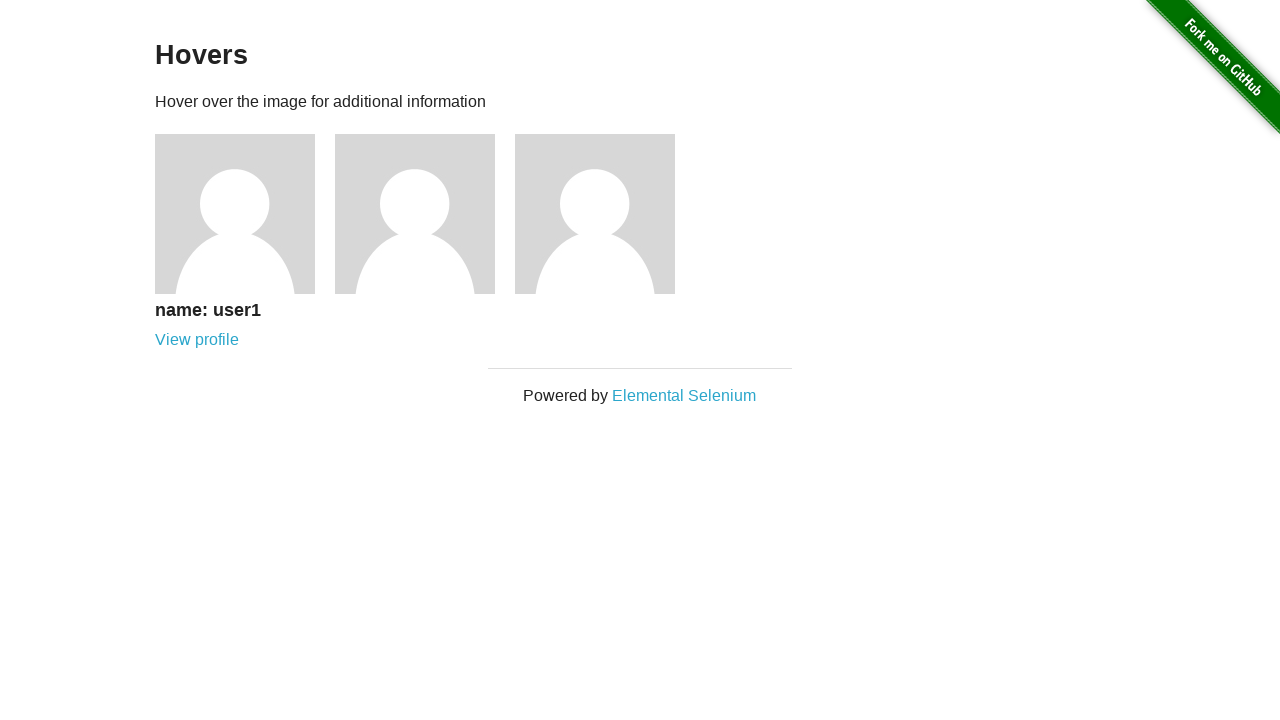